Validates that the browser correctly navigates to the Flipkart homepage URL

Starting URL: https://www.flipkart.com/

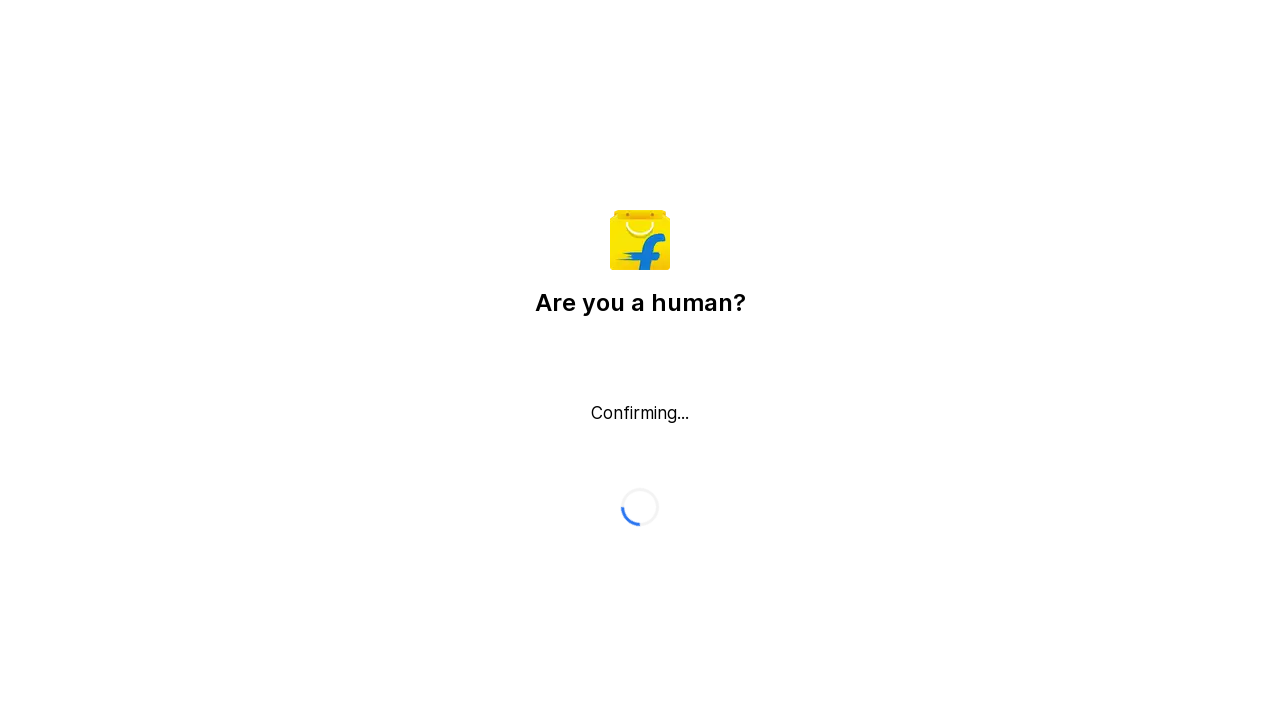

Verified that the browser is on the Flipkart homepage URL (https://www.flipkart.com/)
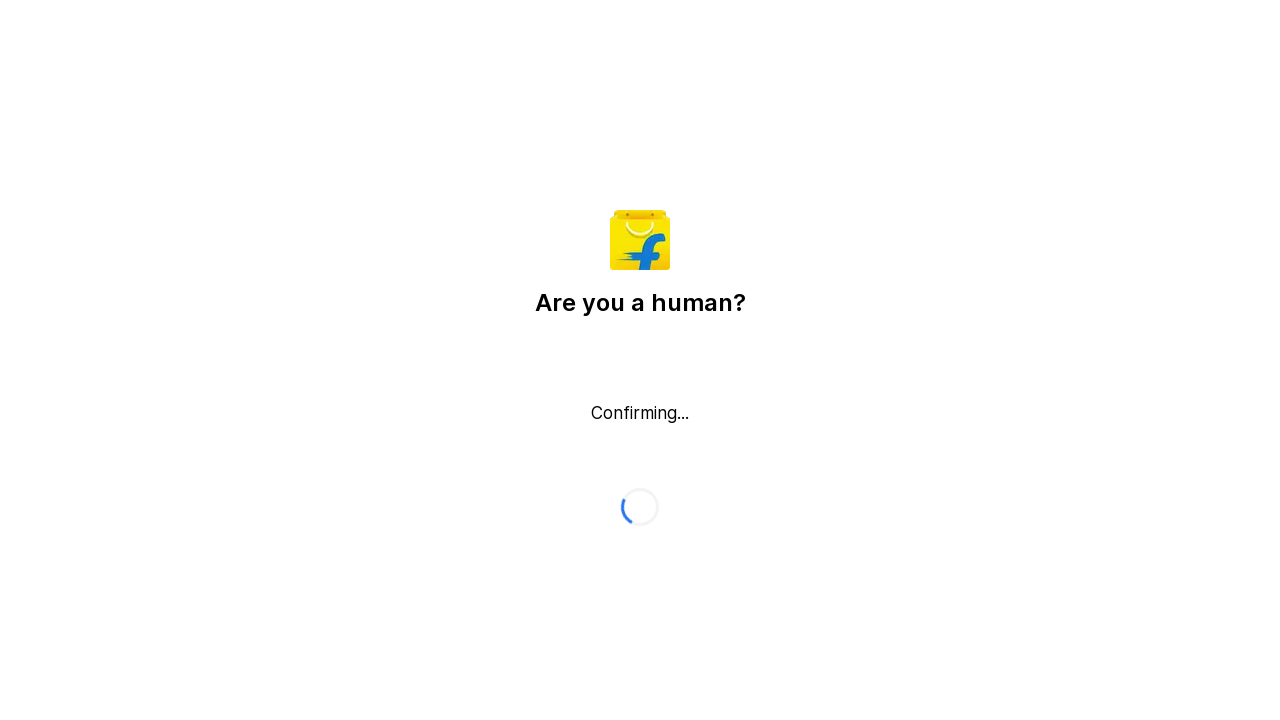

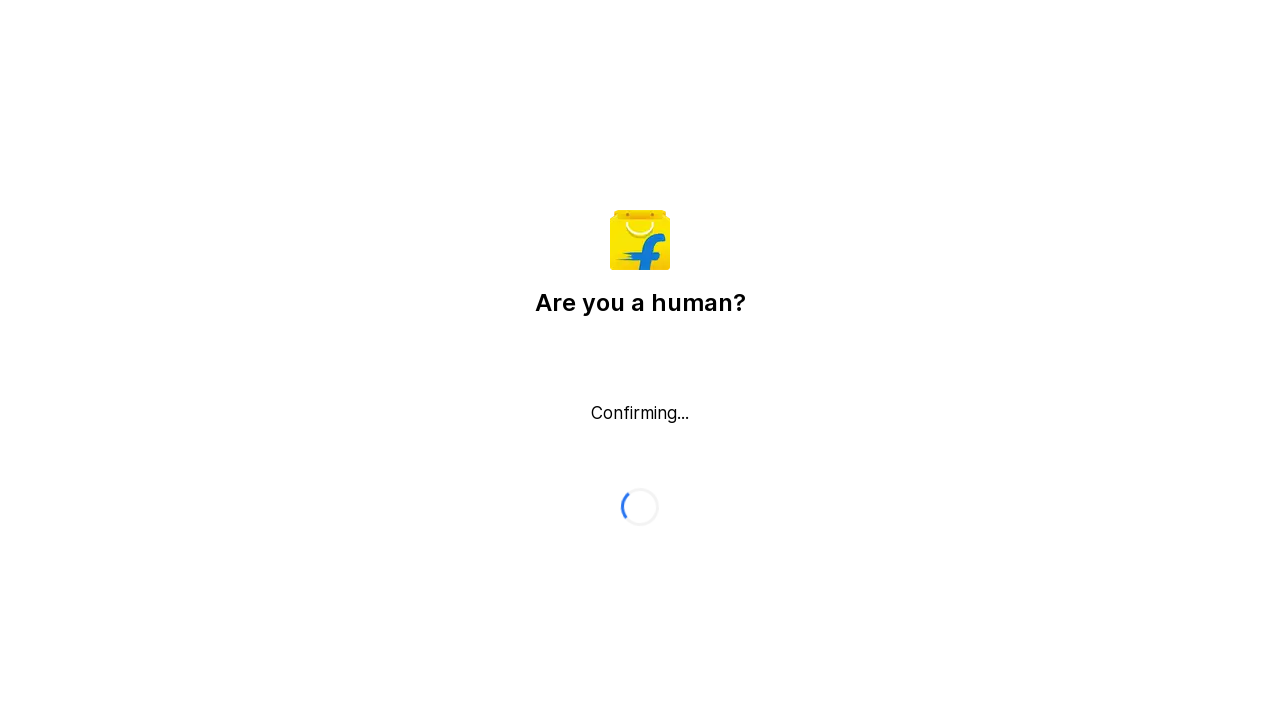